Tests the language dropdown by clicking it and verifying the dropdown list appears

Starting URL: https://israelpost.co.il/

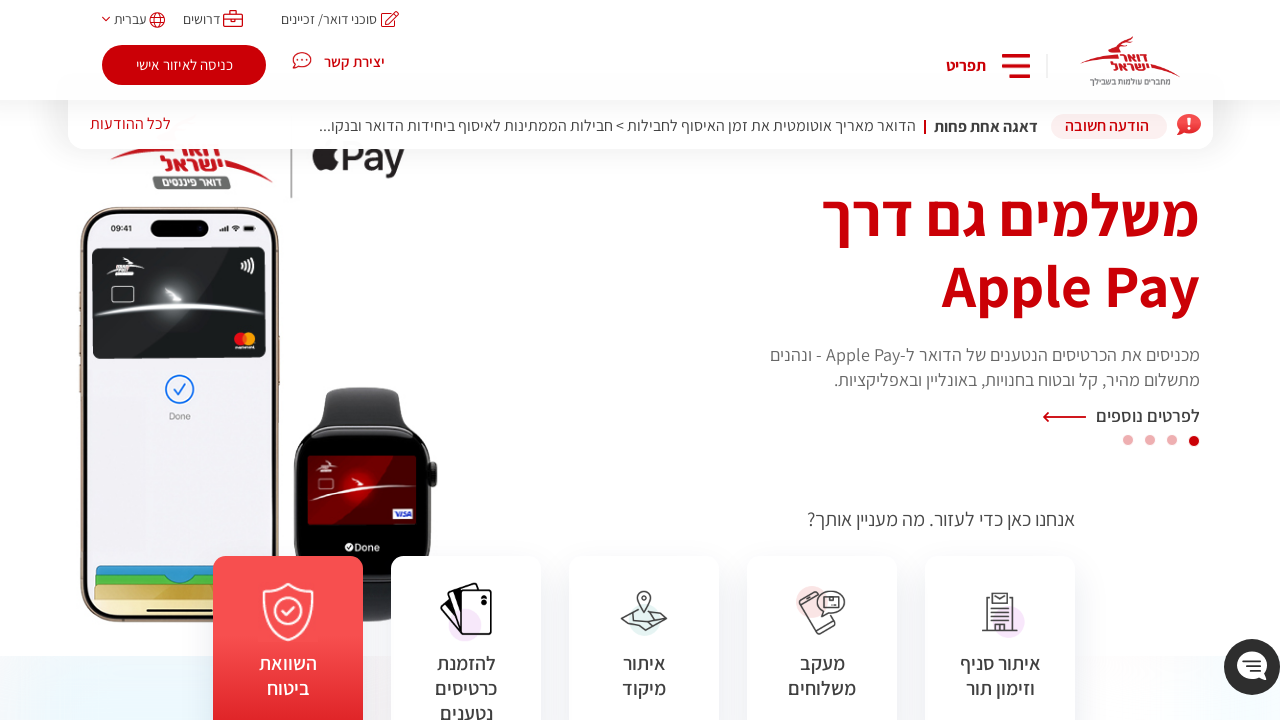

Clicked Hebrew language dropdown button at (130, 25) on xpath=//span[text()='עברית']
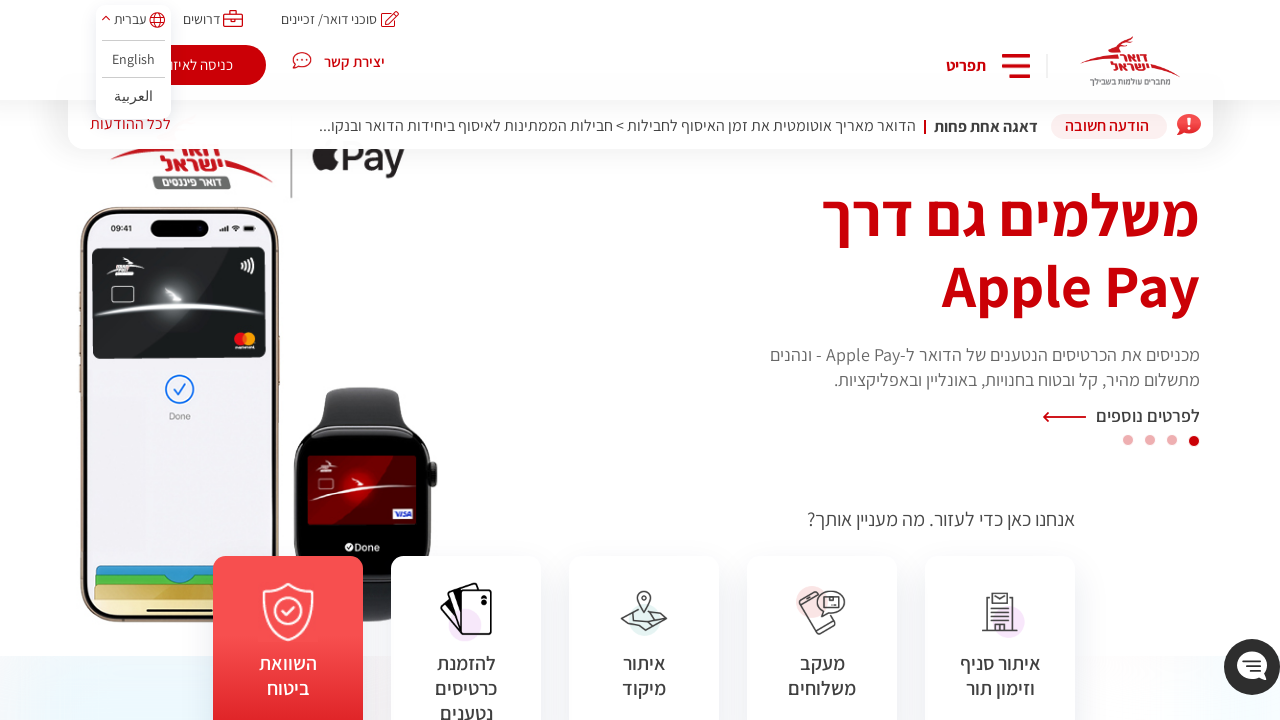

Language dropdown list appeared
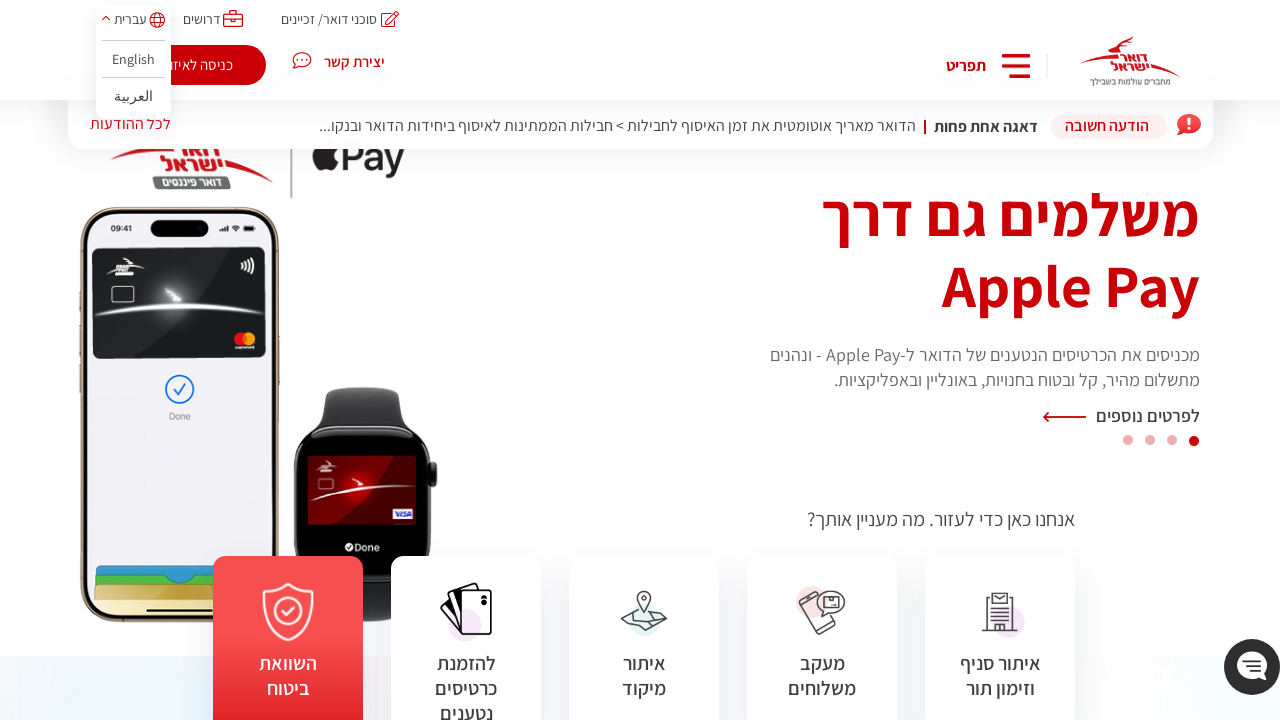

Verified dropdown list is visible
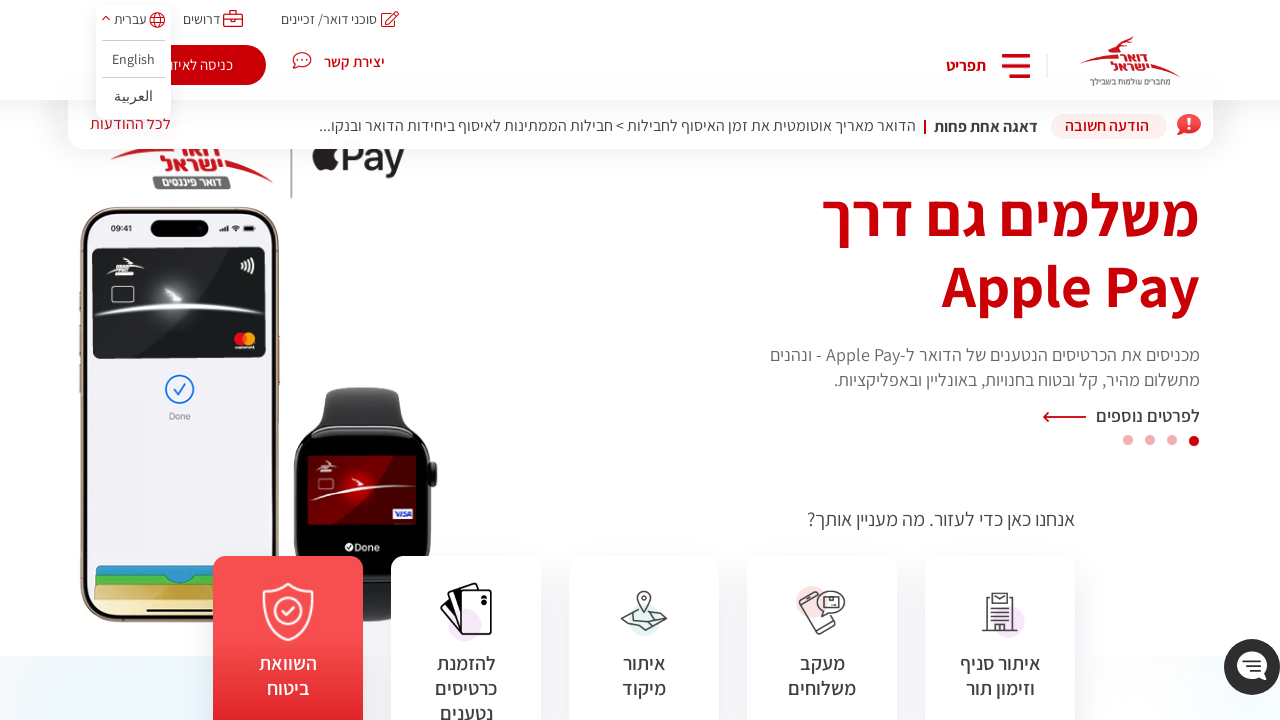

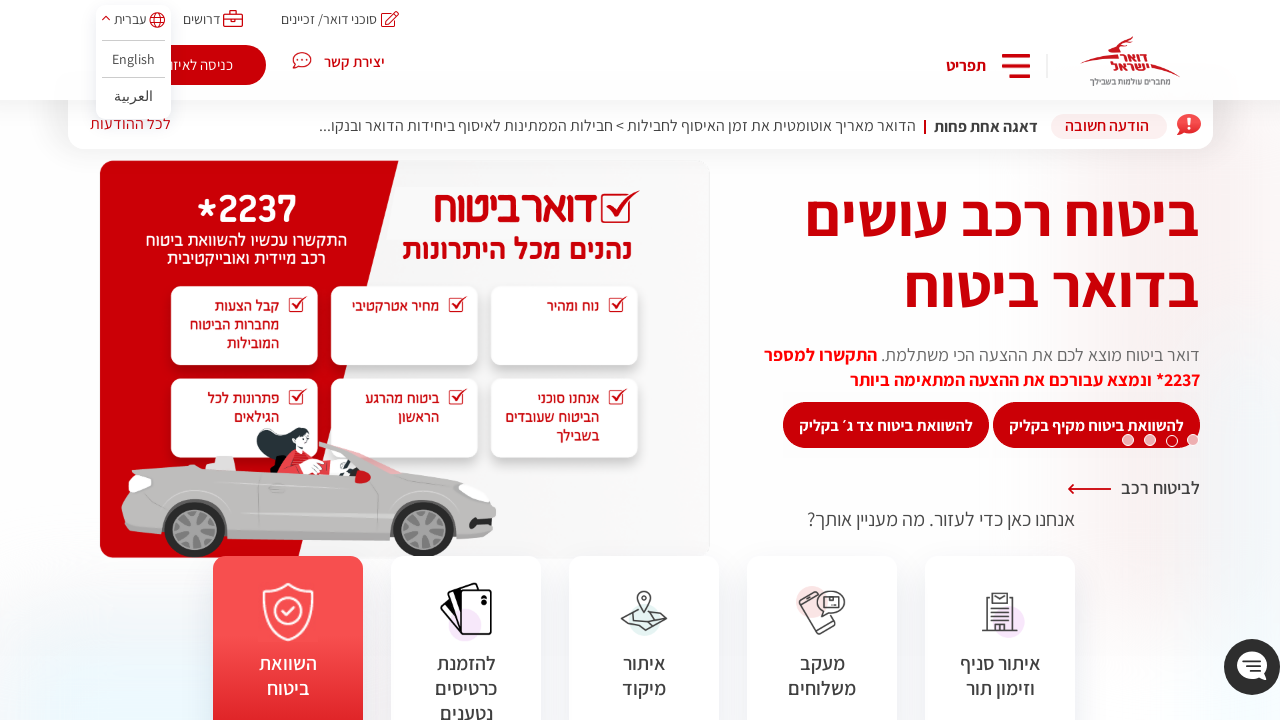